Tests calendar date picker UI by opening the calendar widget and selecting a specific date (June 15, 2027) through year, month, and day navigation.

Starting URL: https://rahulshettyacademy.com/seleniumPractise/#/offers

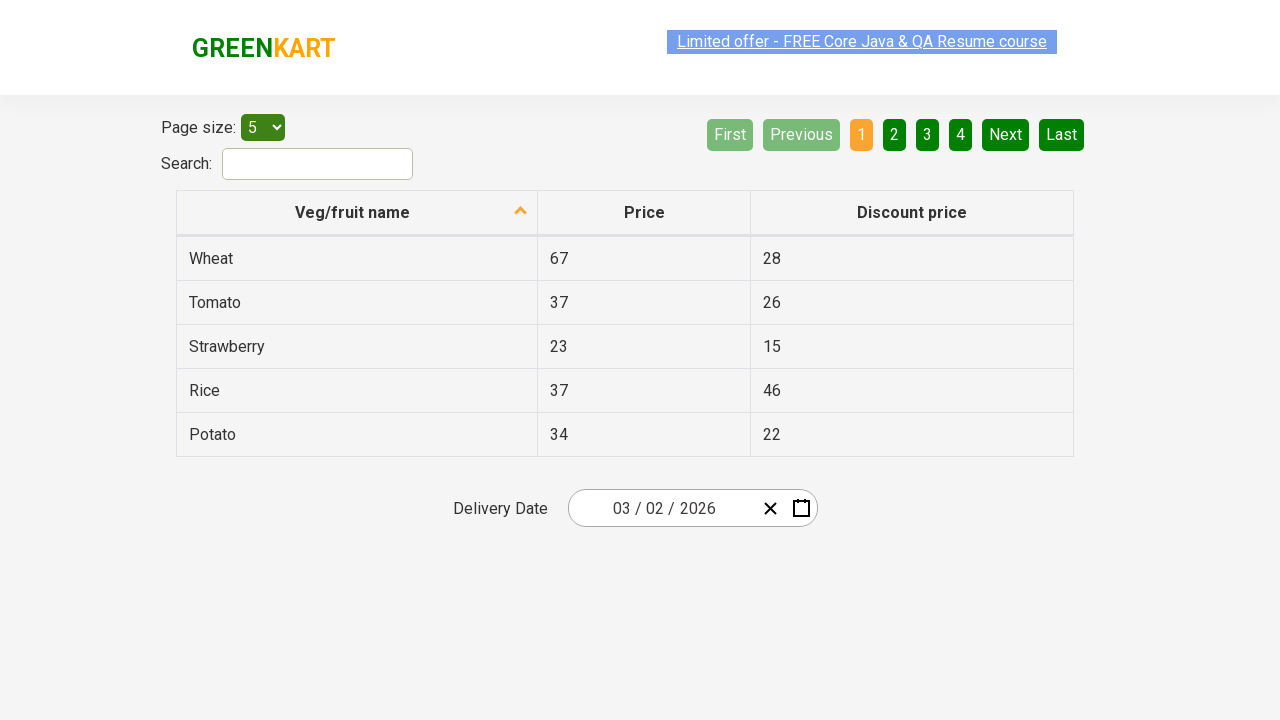

Clicked calendar button to open the date picker widget at (801, 508) on .react-date-picker__calendar-button.react-date-picker__button
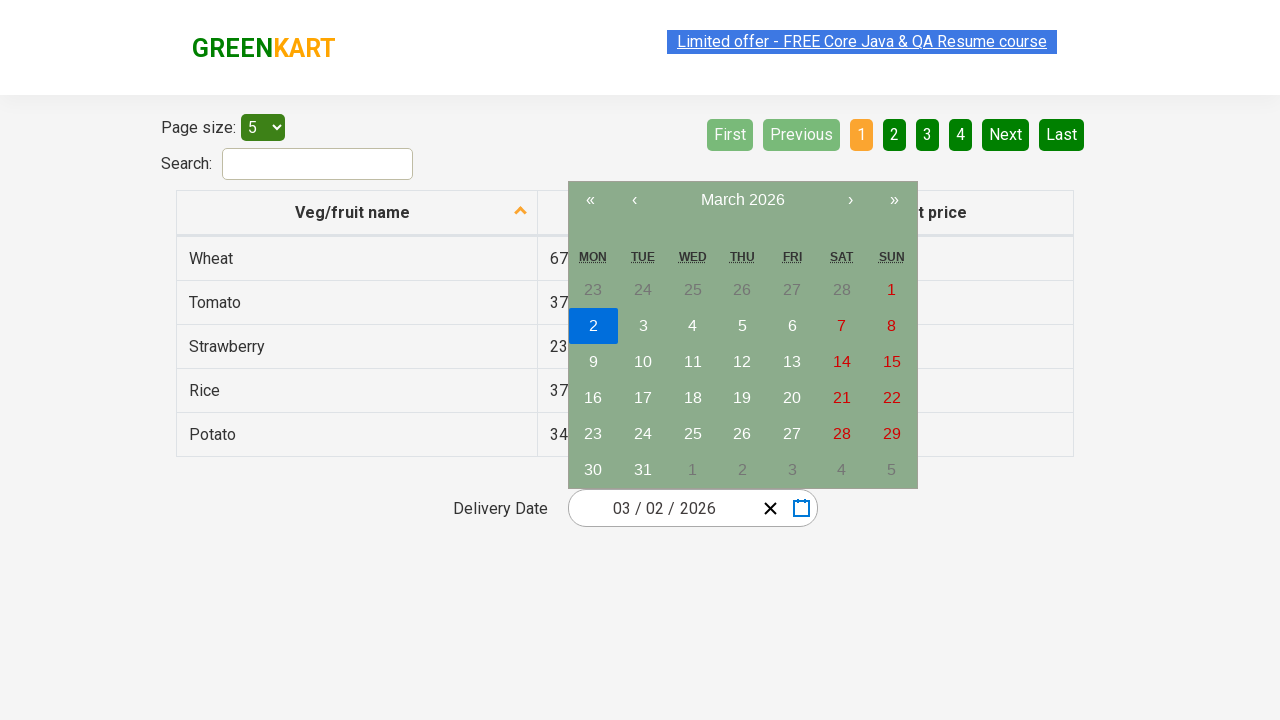

Clicked navigation label to switch from day view to month view at (742, 200) on .react-calendar__navigation__label
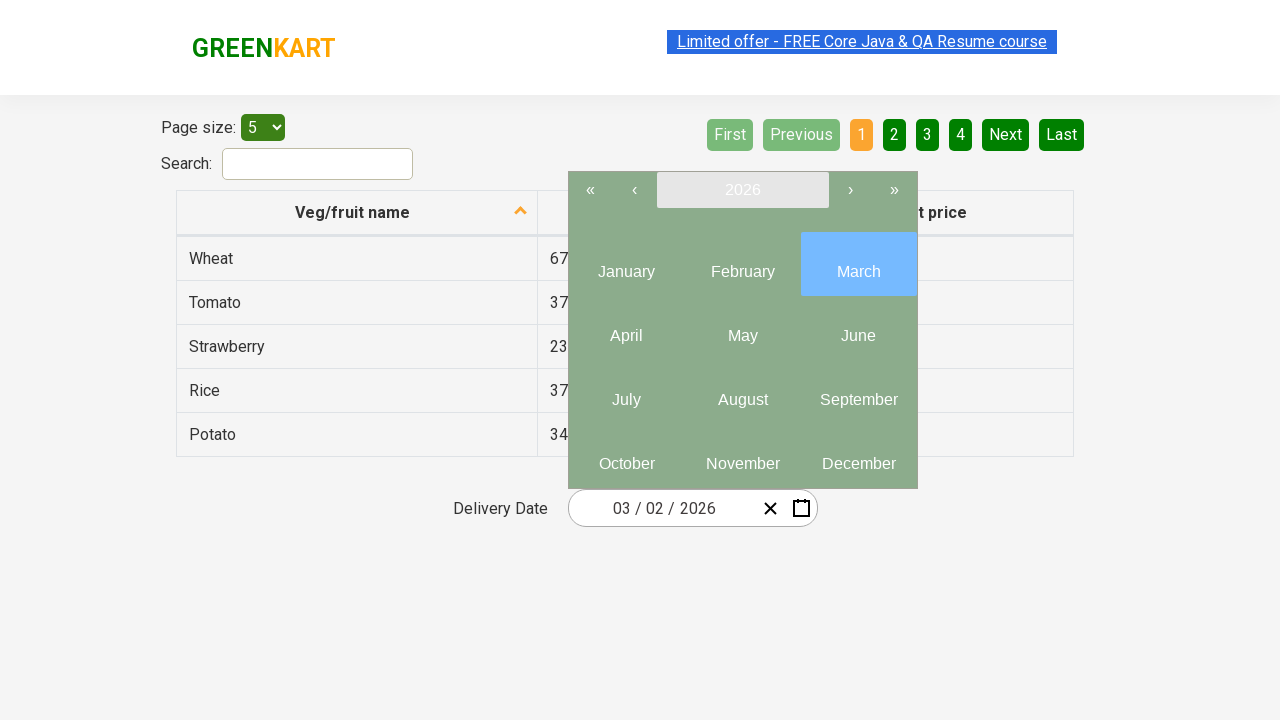

Clicked navigation label again to switch from month view to year view at (742, 190) on .react-calendar__navigation__label
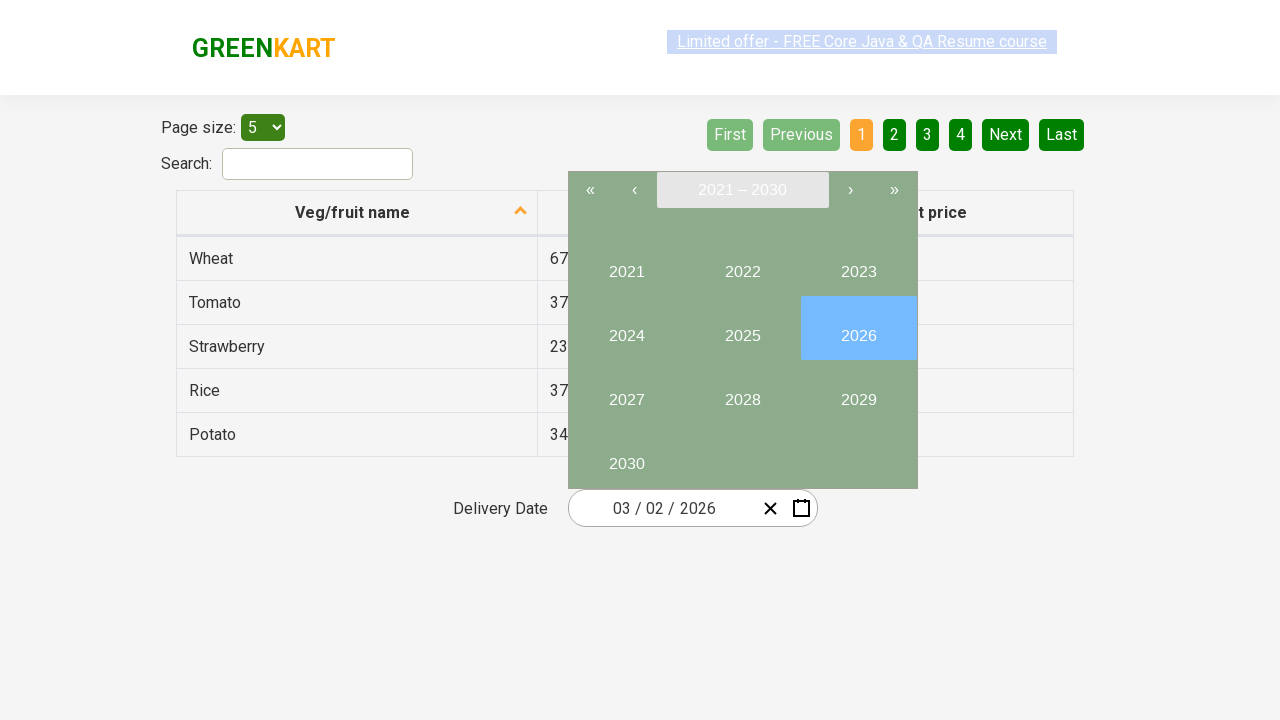

Selected year 2027 at (626, 392) on //button[text()='2027']
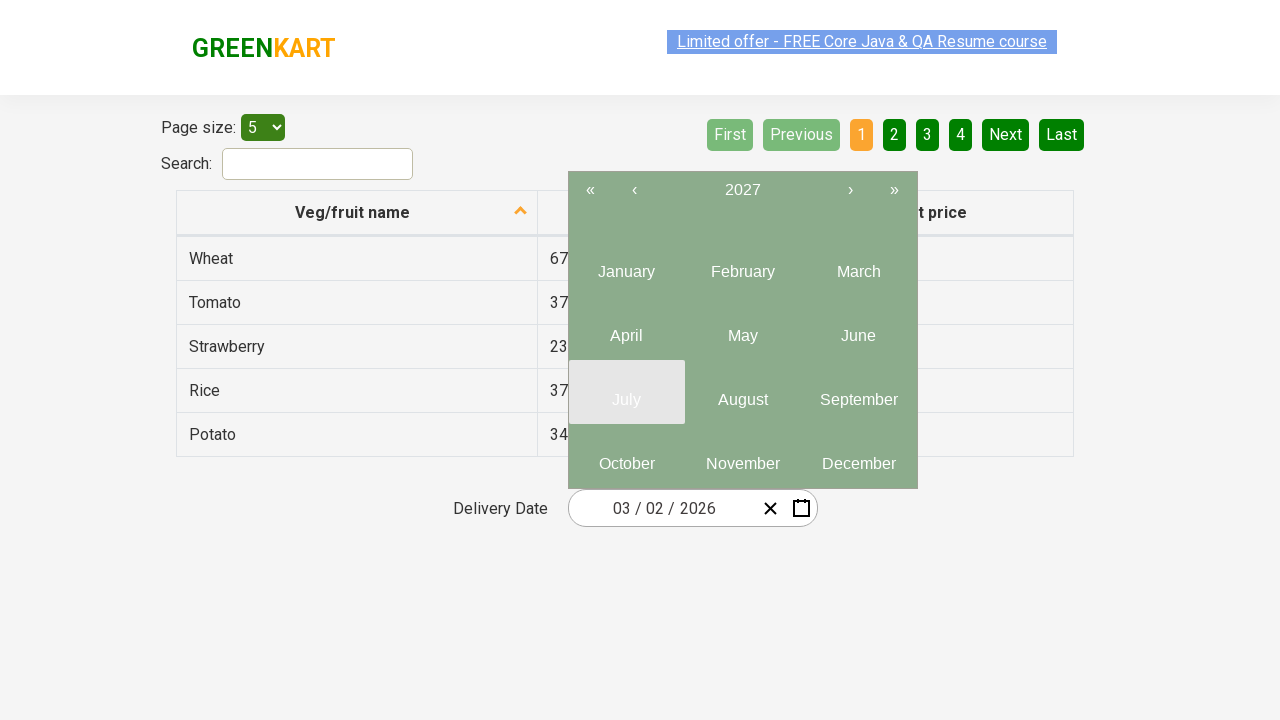

Selected month June (month 6) at (858, 328) on .react-calendar__tile.react-calendar__year-view__months__month >> nth=5
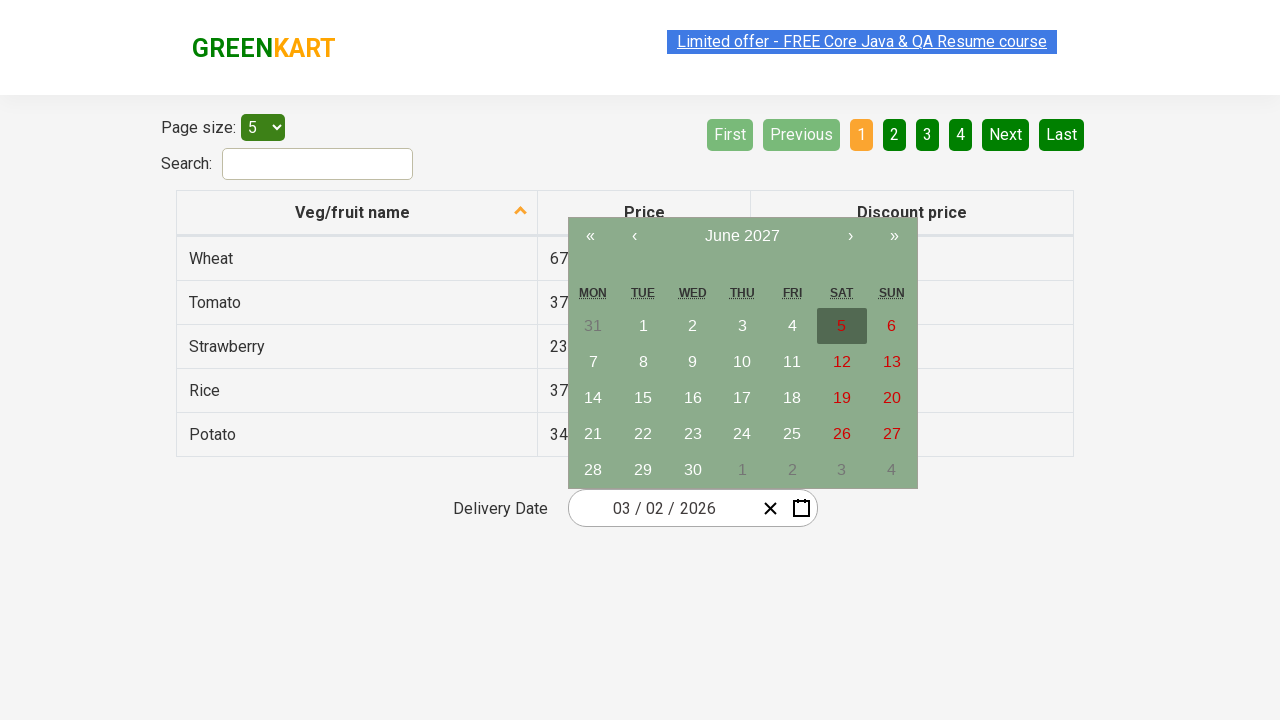

Selected date 15, completing the calendar selection for June 15, 2027 at (643, 398) on //abbr[text()='15']
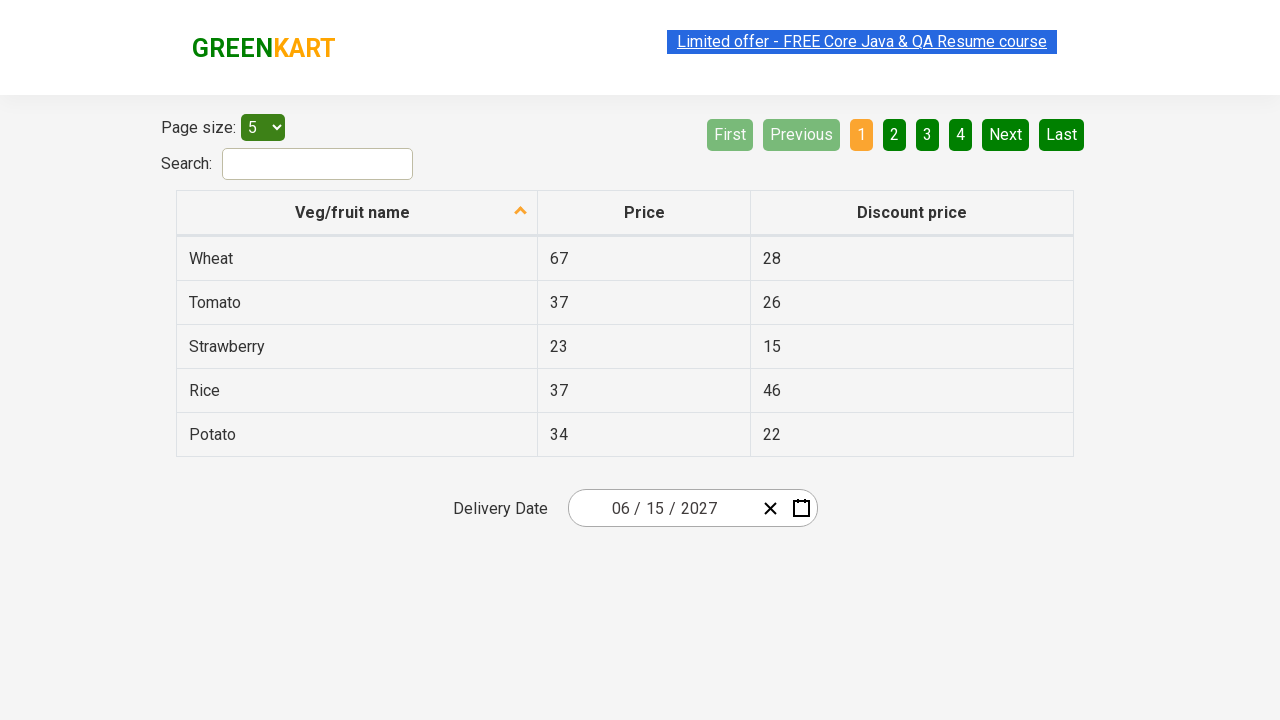

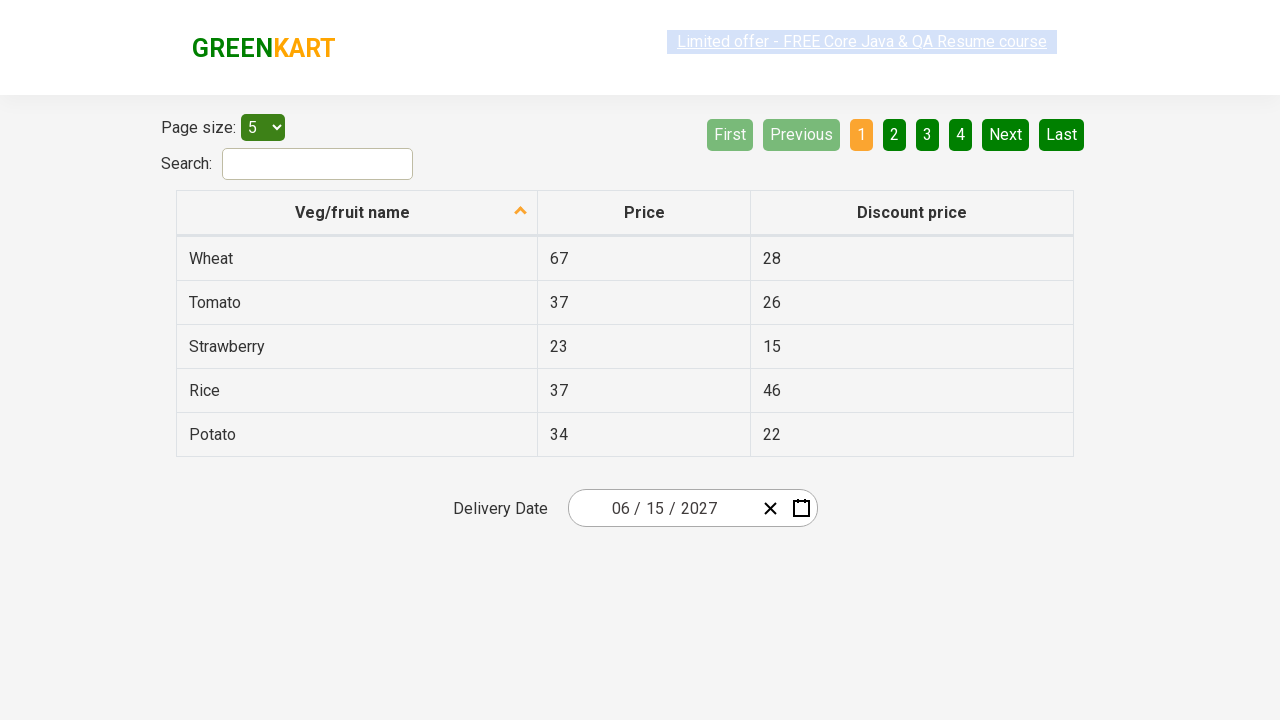